Tests text field input by entering a name into a text box and verifying the value

Starting URL: http://antoniotrindade.com.br/treinoautomacao/elementsweb.html

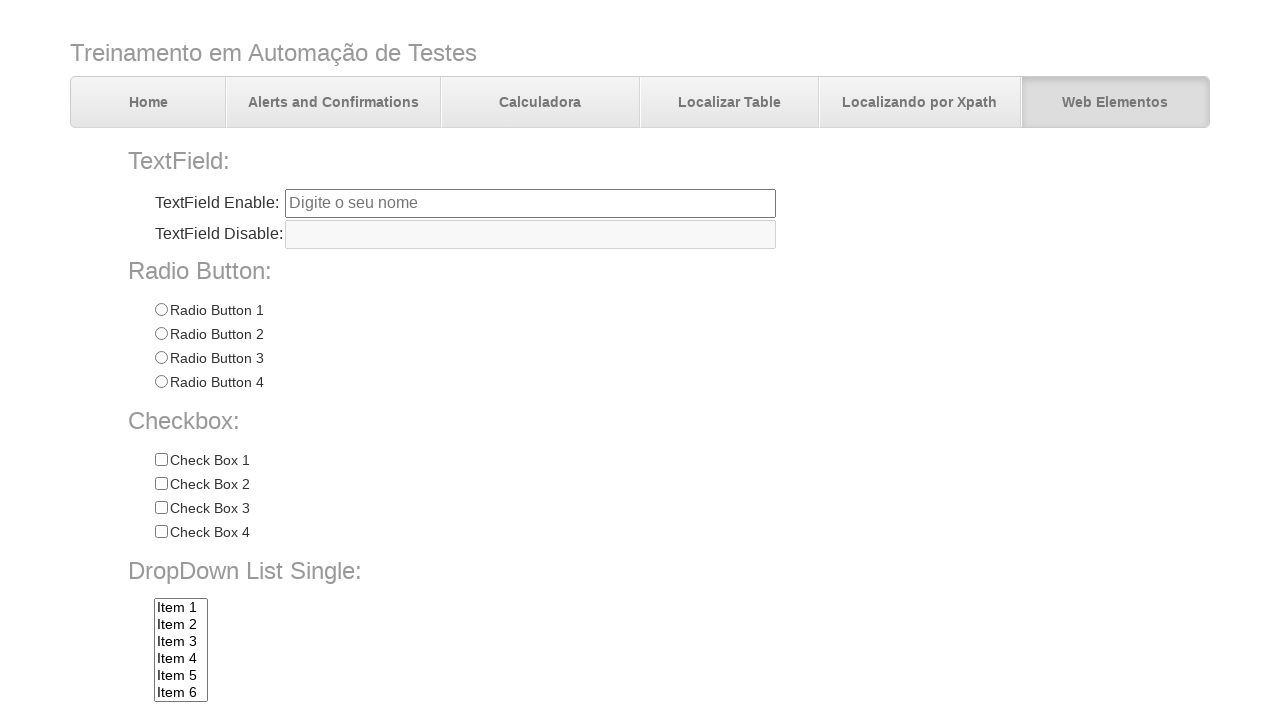

Navigated to test page
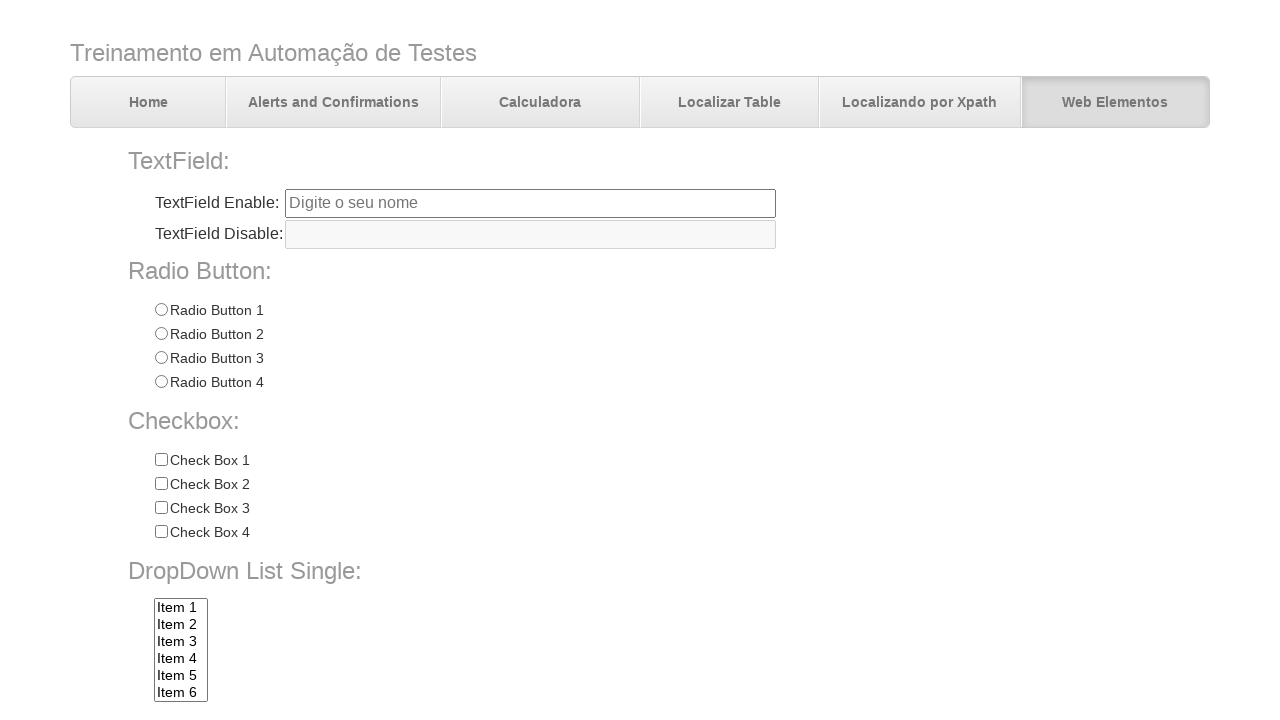

Filled name text field with 'Antonio Trindade' on input[name='txtbox1']
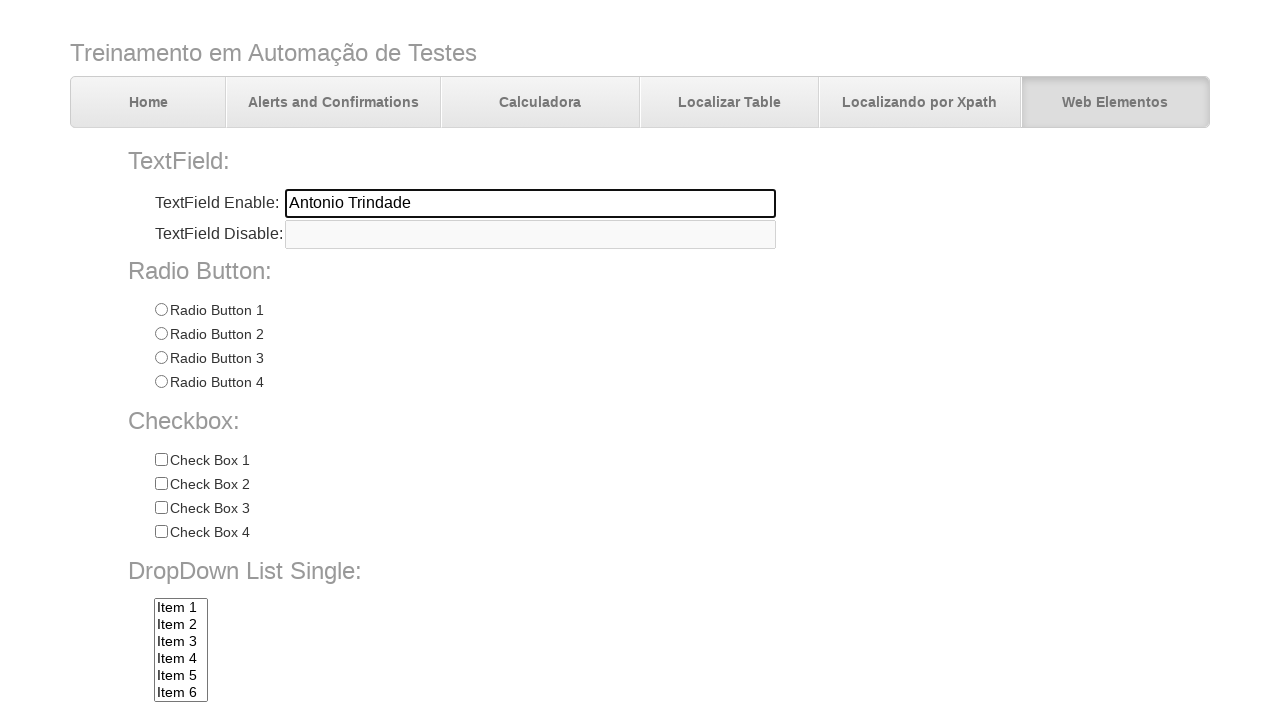

Verified name text field contains correct value 'Antonio Trindade'
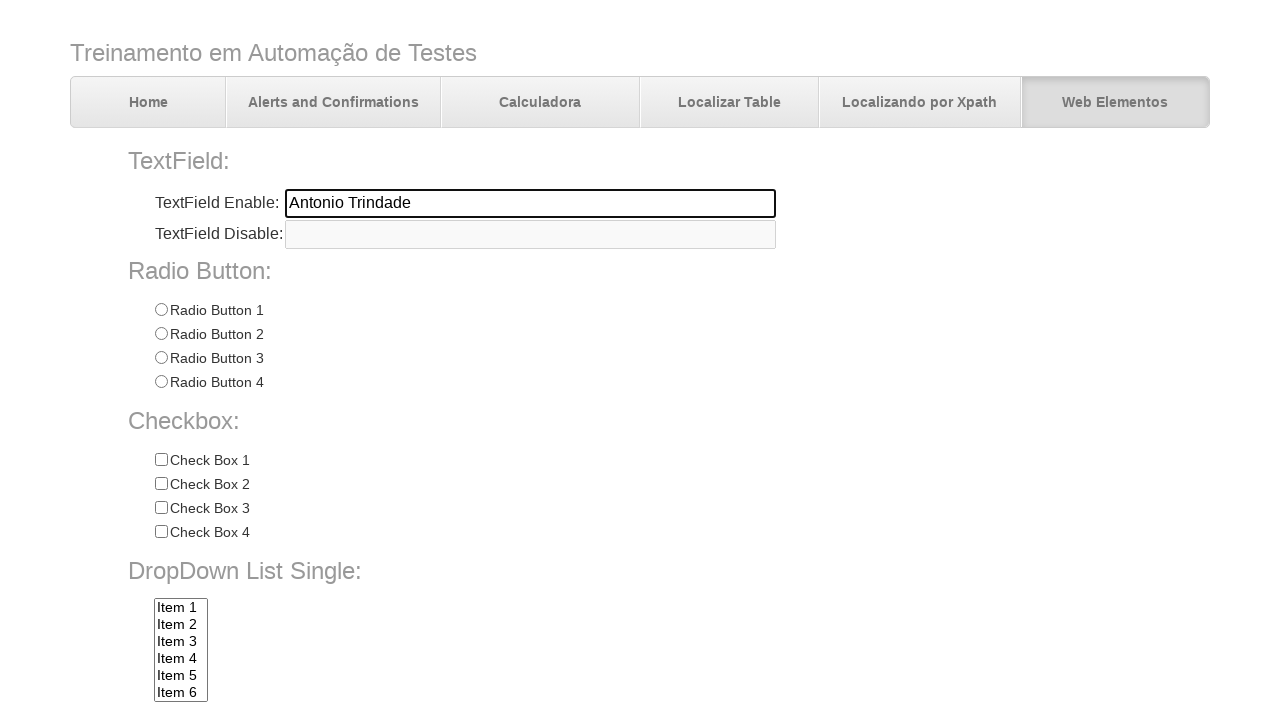

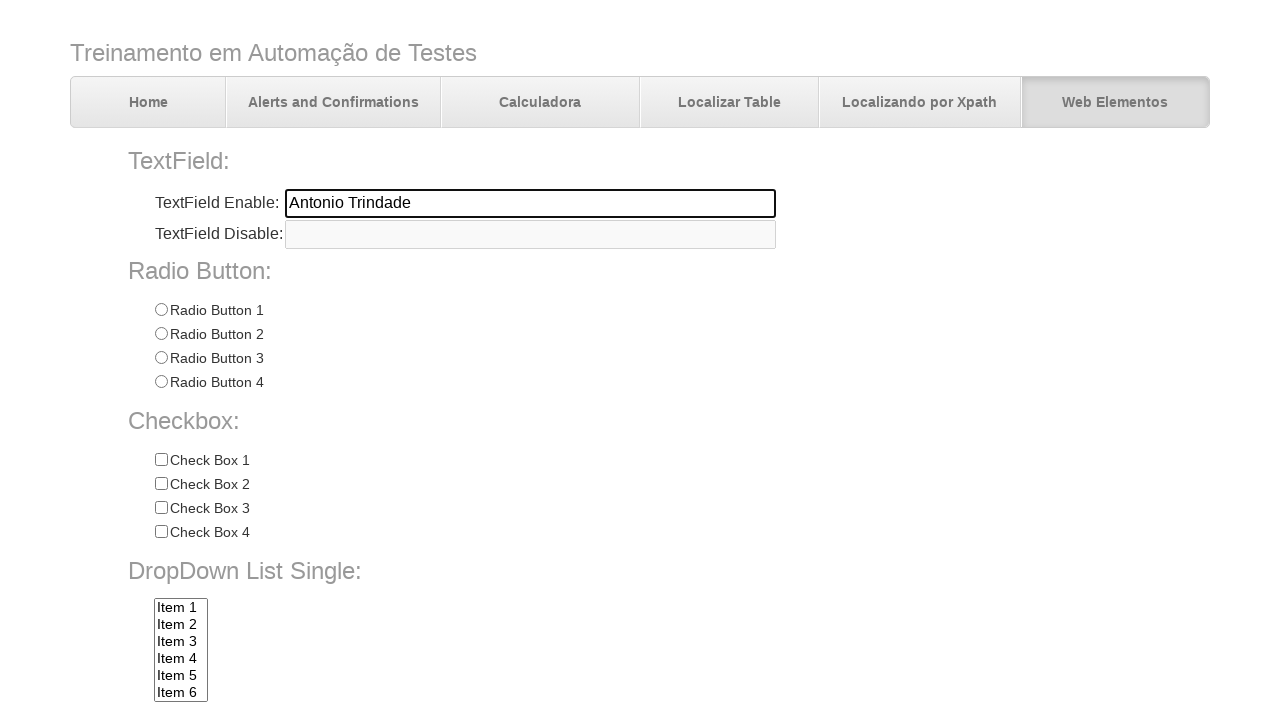